Tests unmarking completed todo items by unchecking their checkboxes

Starting URL: https://demo.playwright.dev/todomvc

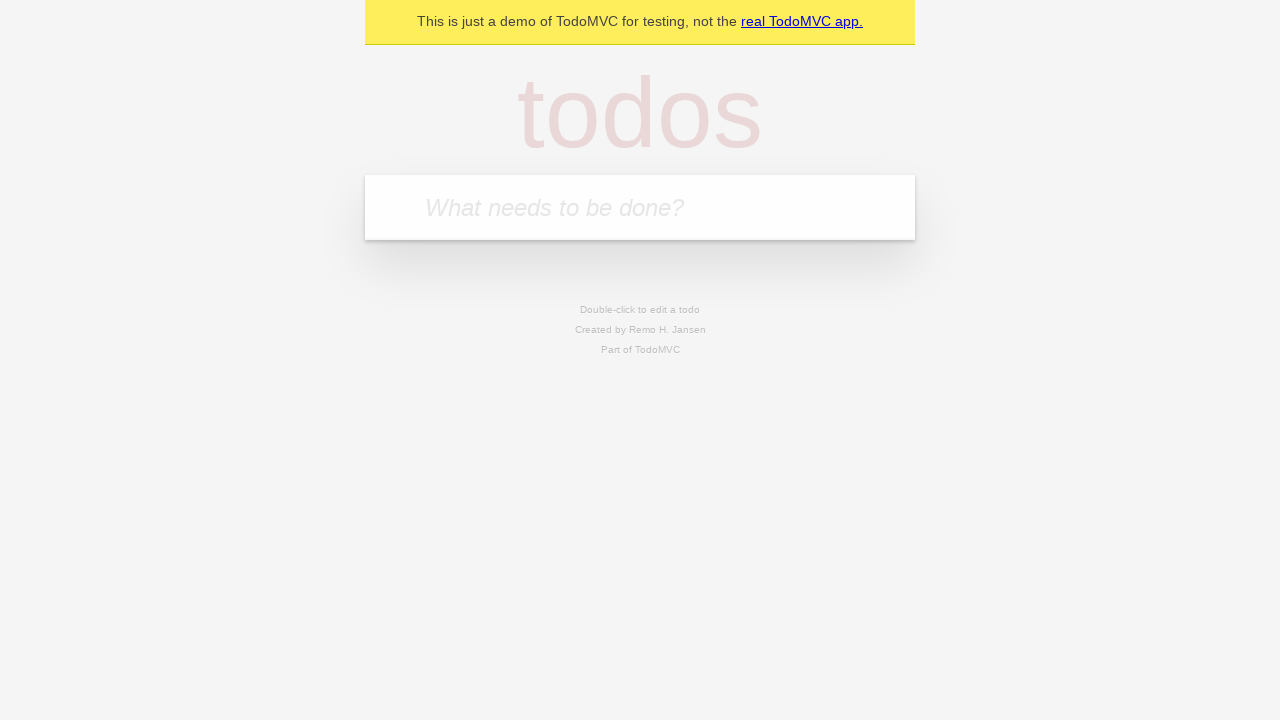

Located the 'What needs to be done?' input field
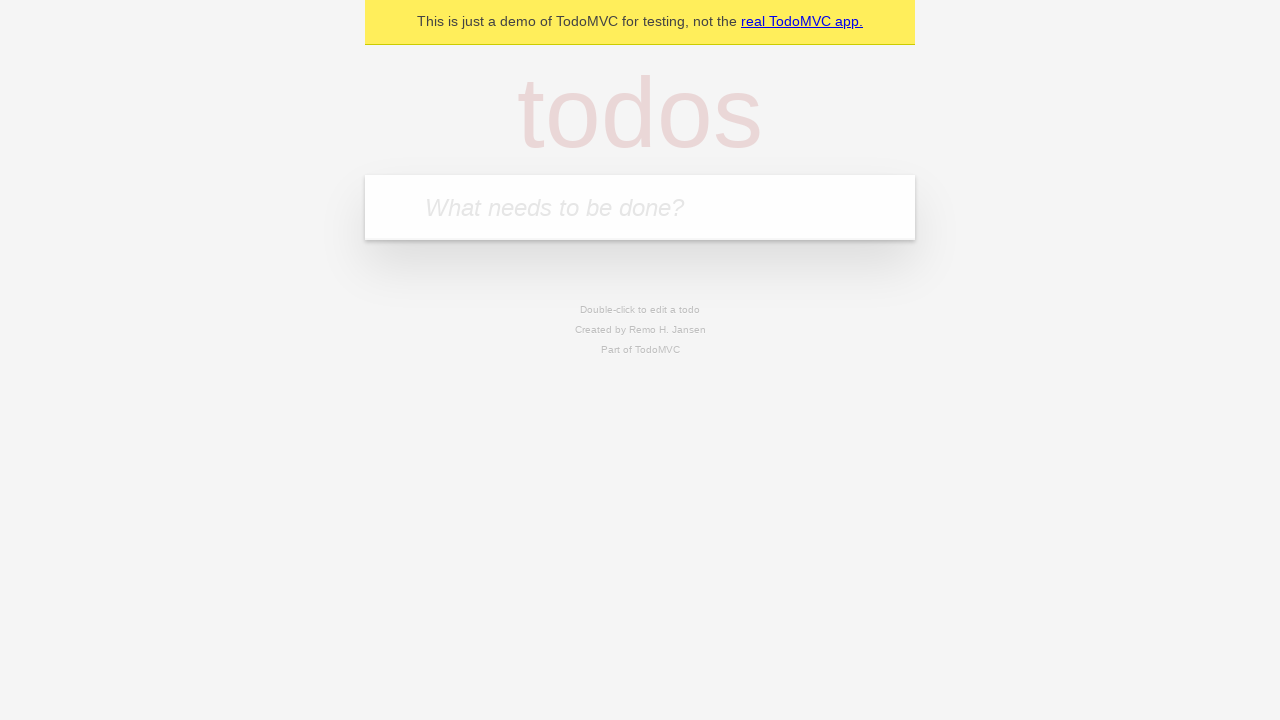

Filled todo input with 'buy some cheese' on internal:attr=[placeholder="What needs to be done?"i]
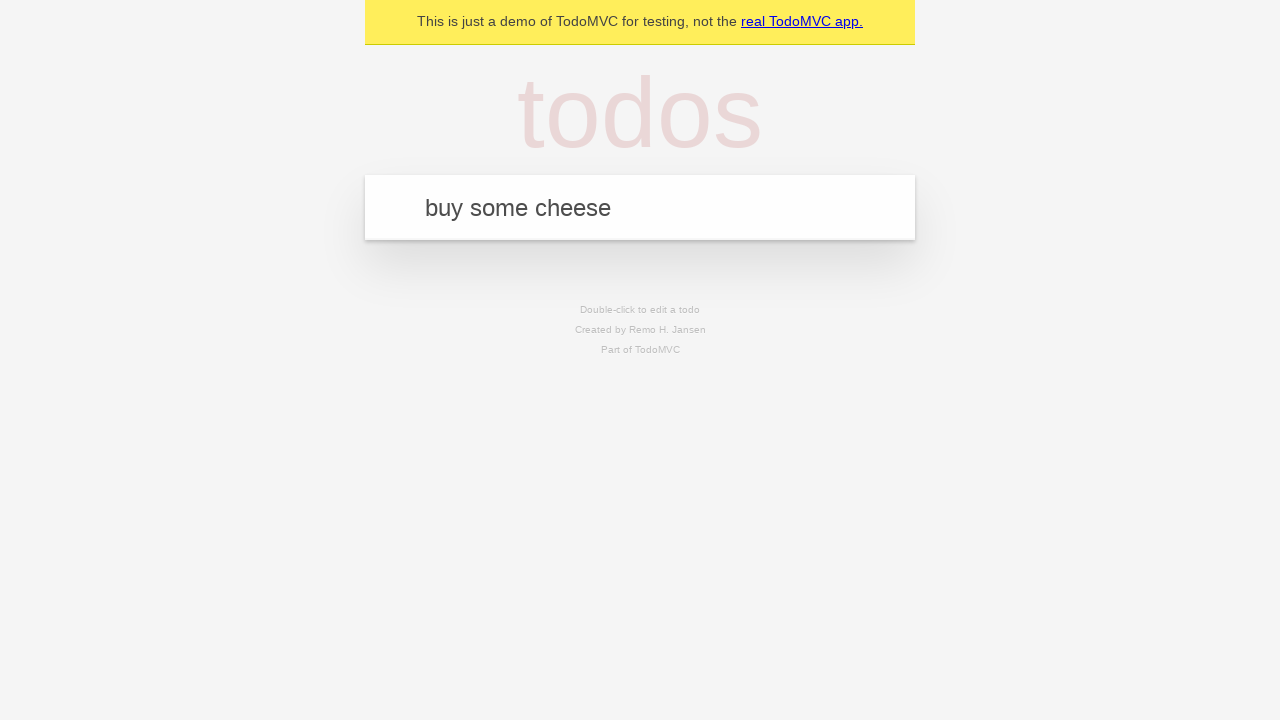

Pressed Enter to create todo item 'buy some cheese' on internal:attr=[placeholder="What needs to be done?"i]
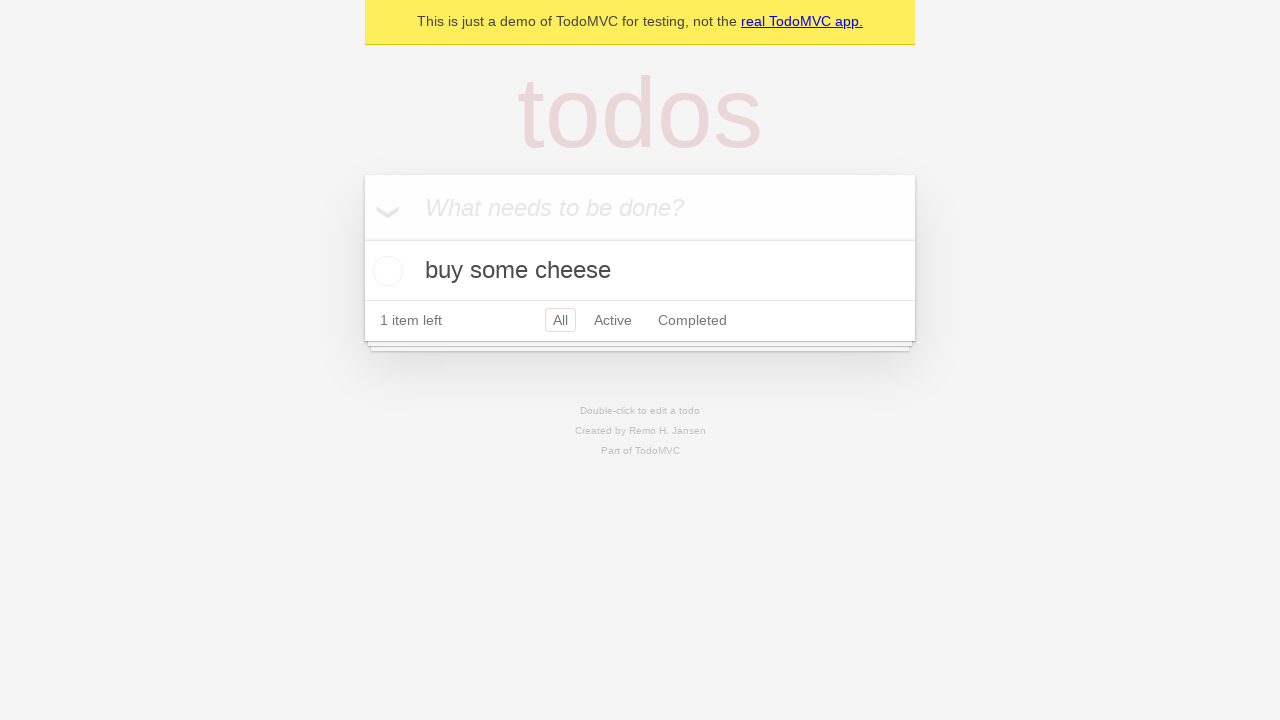

Filled todo input with 'feed the cat' on internal:attr=[placeholder="What needs to be done?"i]
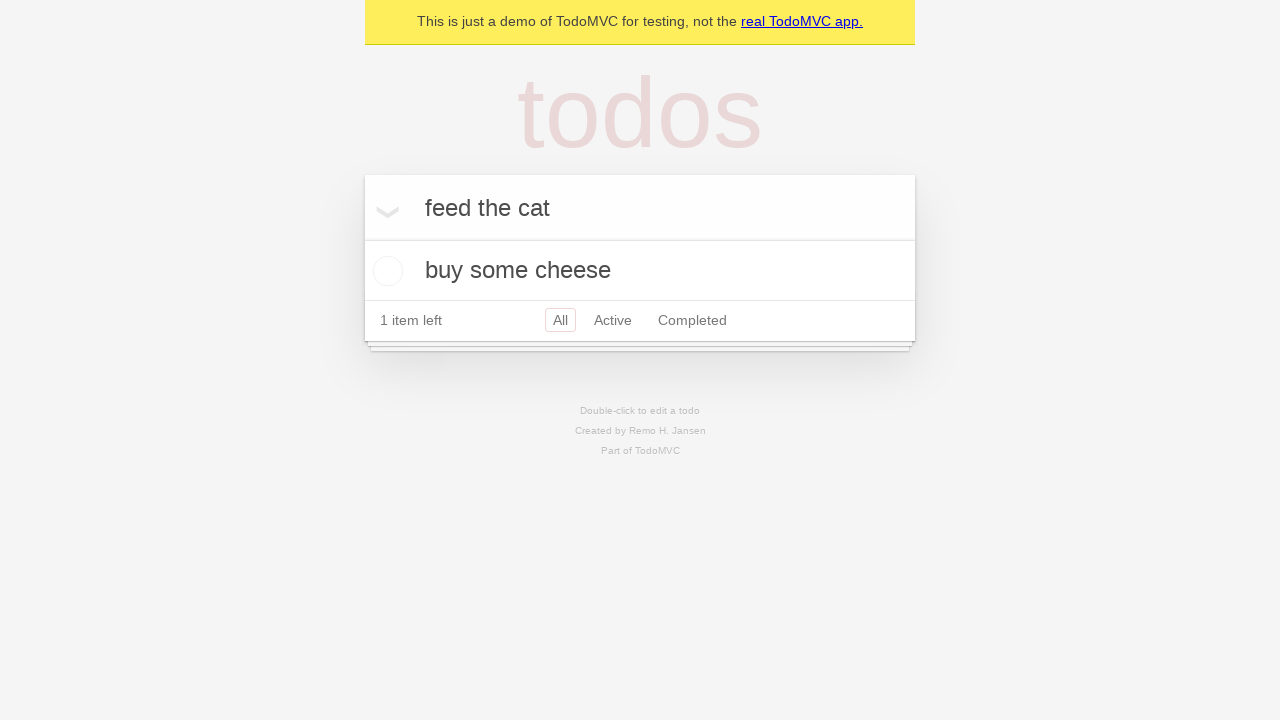

Pressed Enter to create todo item 'feed the cat' on internal:attr=[placeholder="What needs to be done?"i]
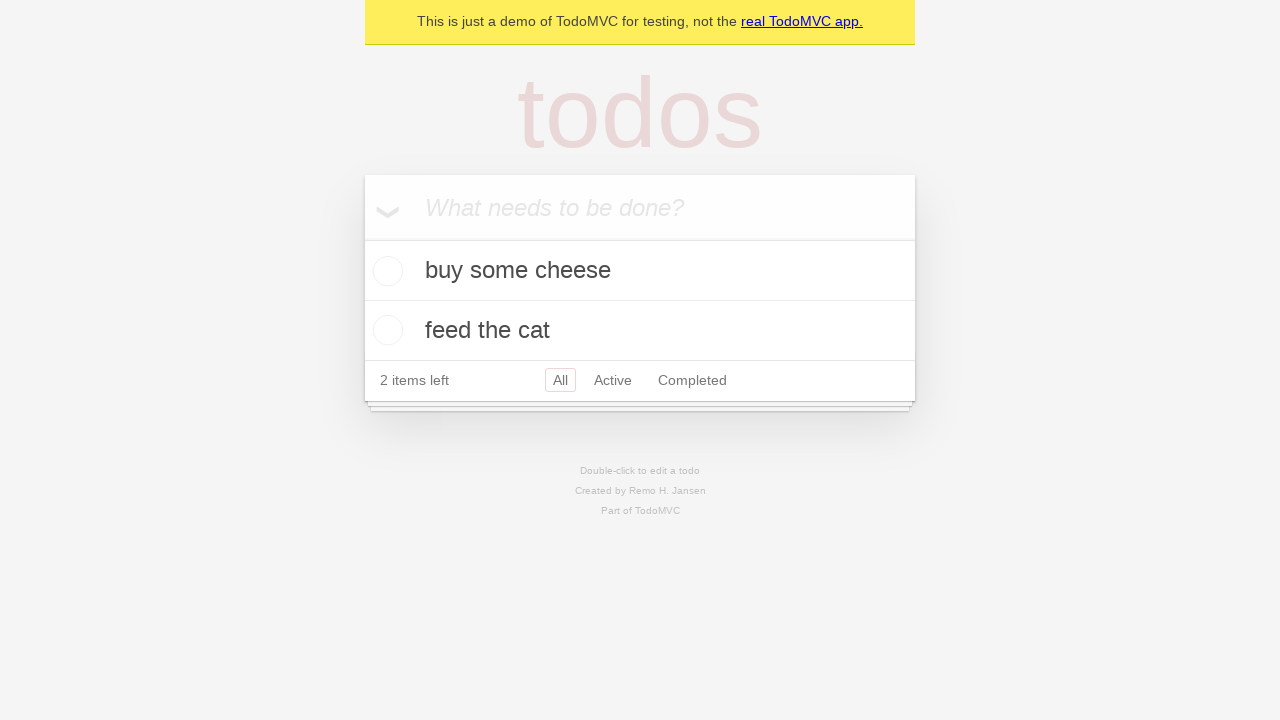

Waited for both todo items to be added to the page
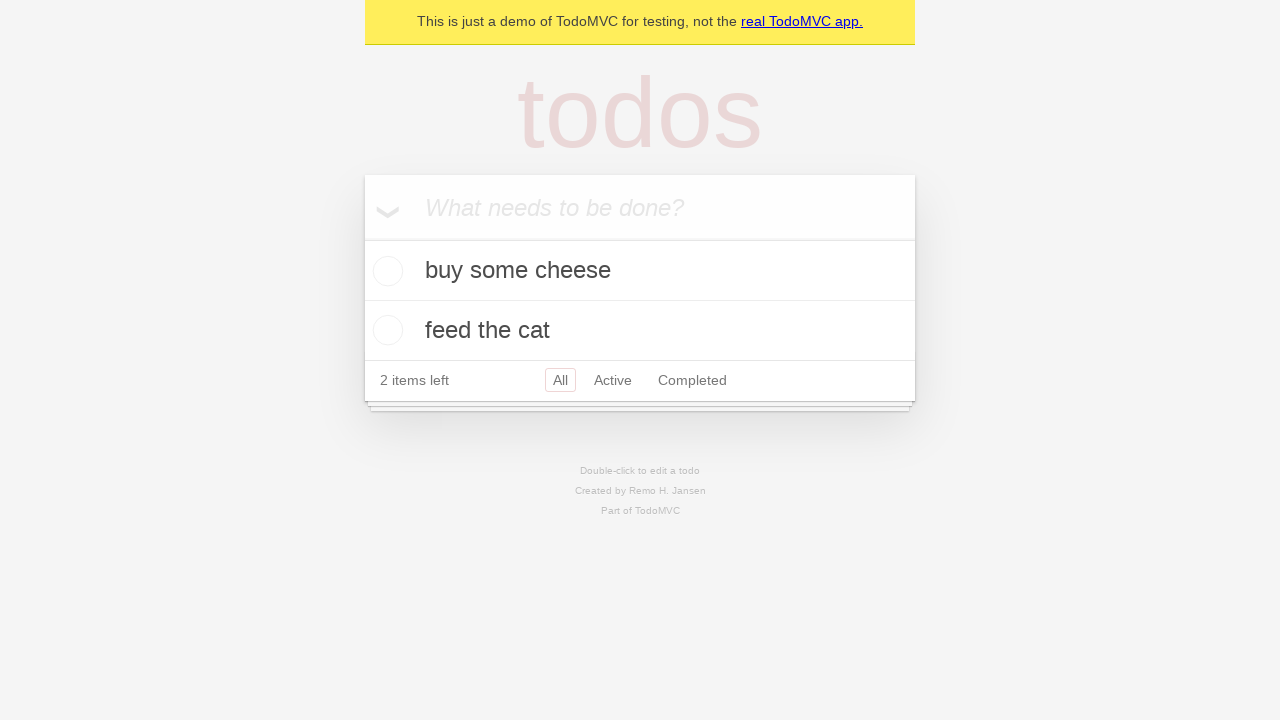

Located the first todo item
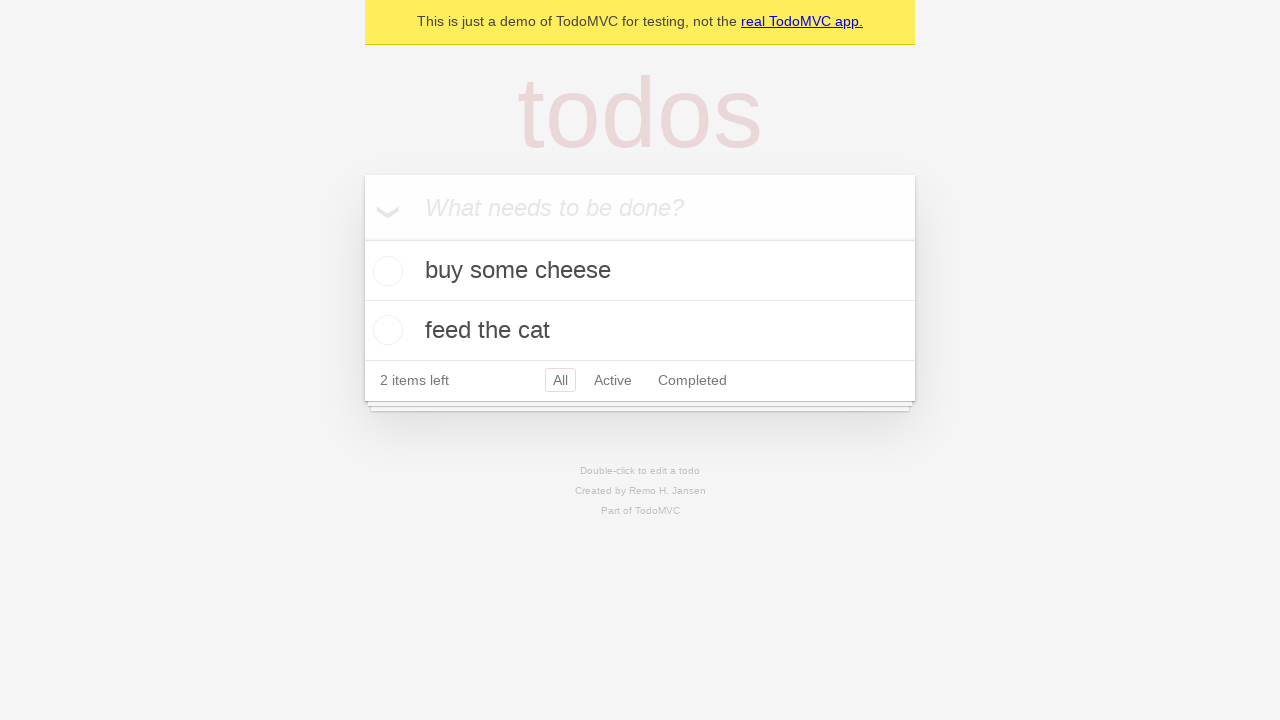

Located the checkbox for the first todo item
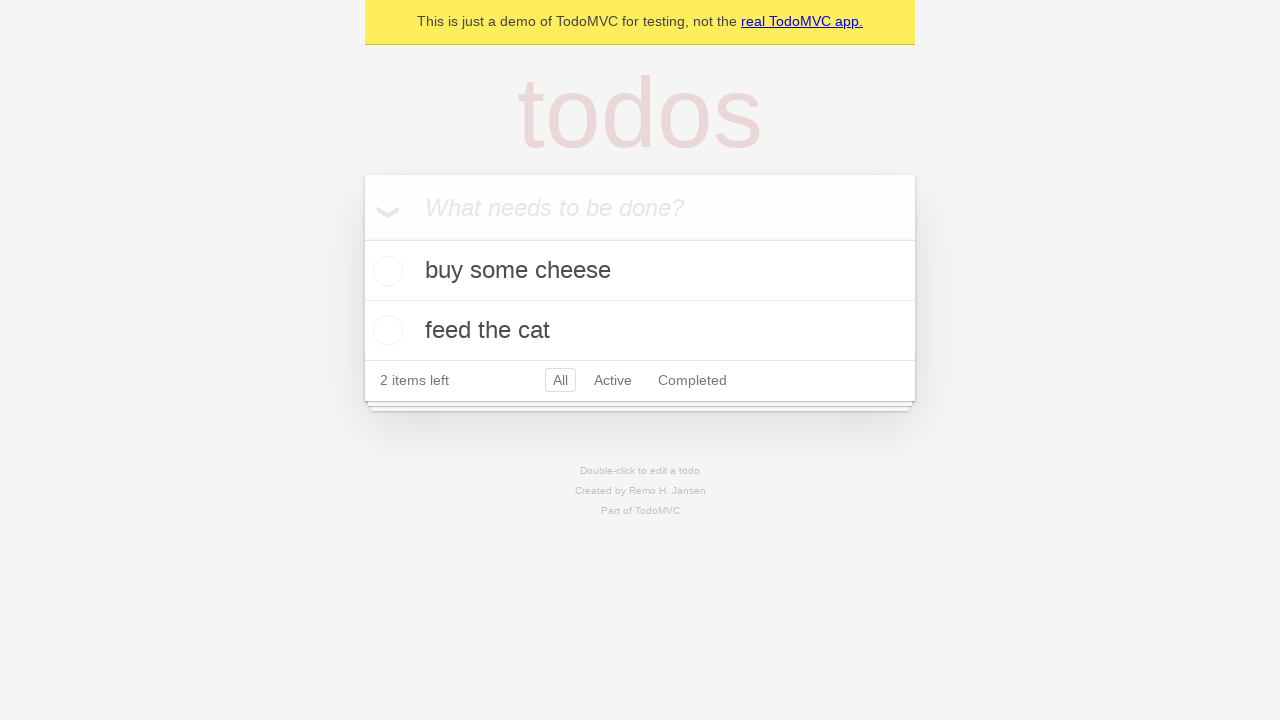

Checked the first todo item checkbox at (385, 271) on internal:testid=[data-testid="todo-item"s] >> nth=0 >> internal:role=checkbox
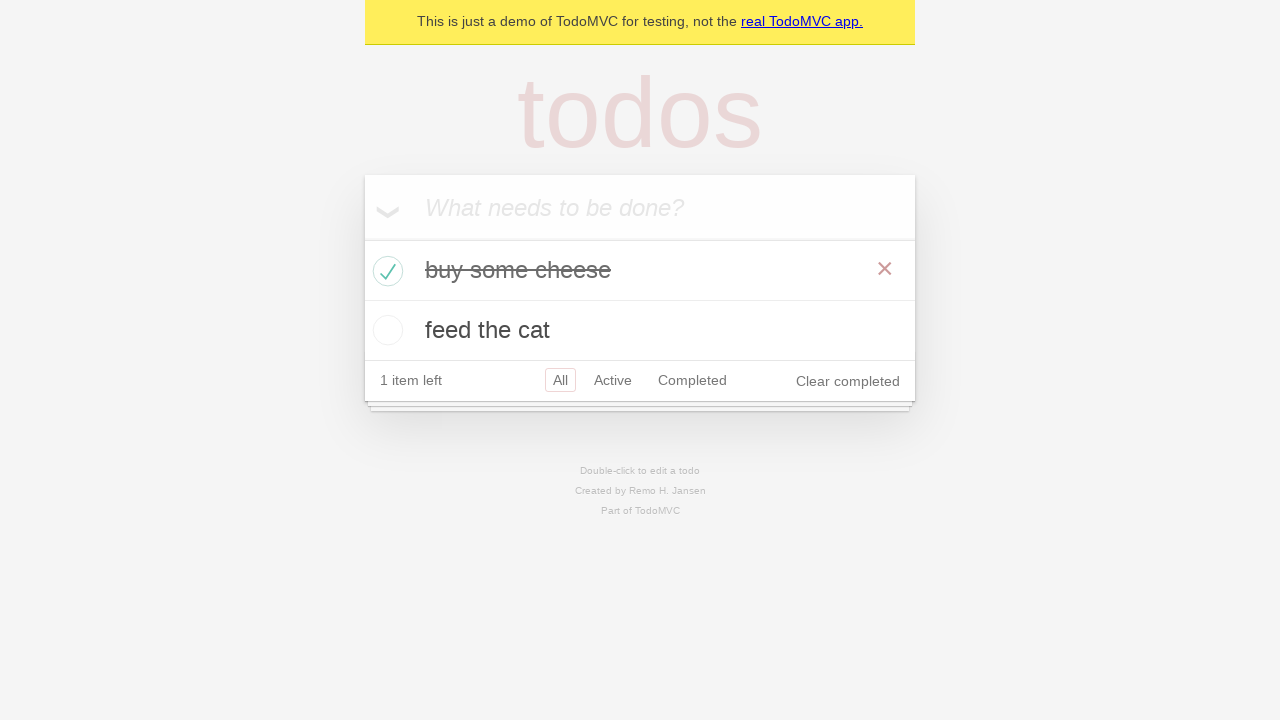

Unchecked the first todo item checkbox to mark it as incomplete at (385, 271) on internal:testid=[data-testid="todo-item"s] >> nth=0 >> internal:role=checkbox
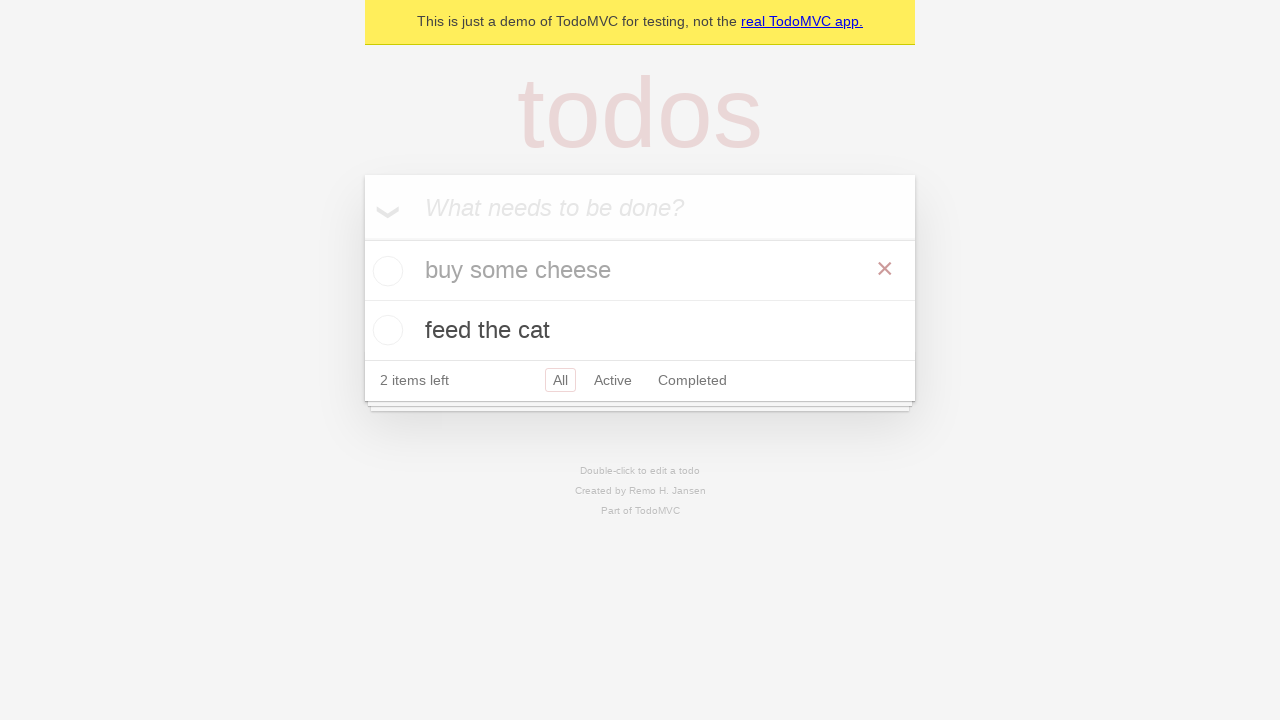

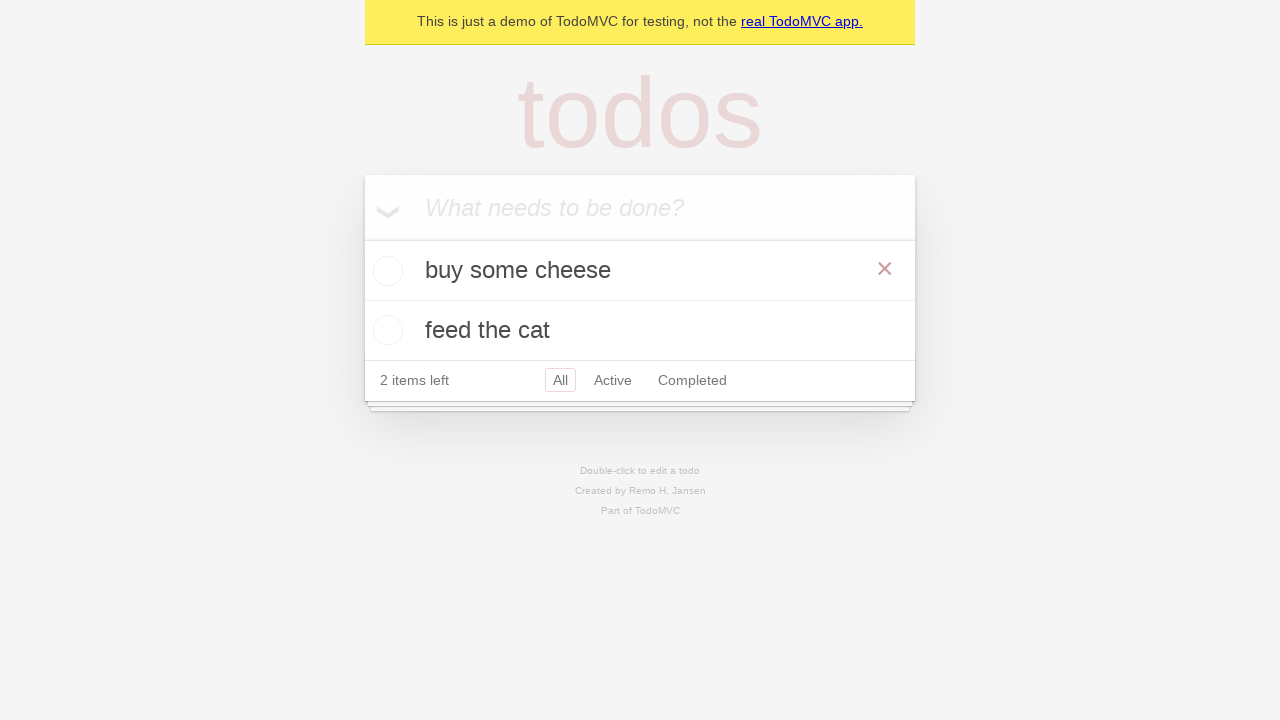